Tests dynamic dropdown functionality by selecting origin and destination cities from dropdown menus on a flight booking practice page

Starting URL: https://rahulshettyacademy.com/dropdownsPractise/

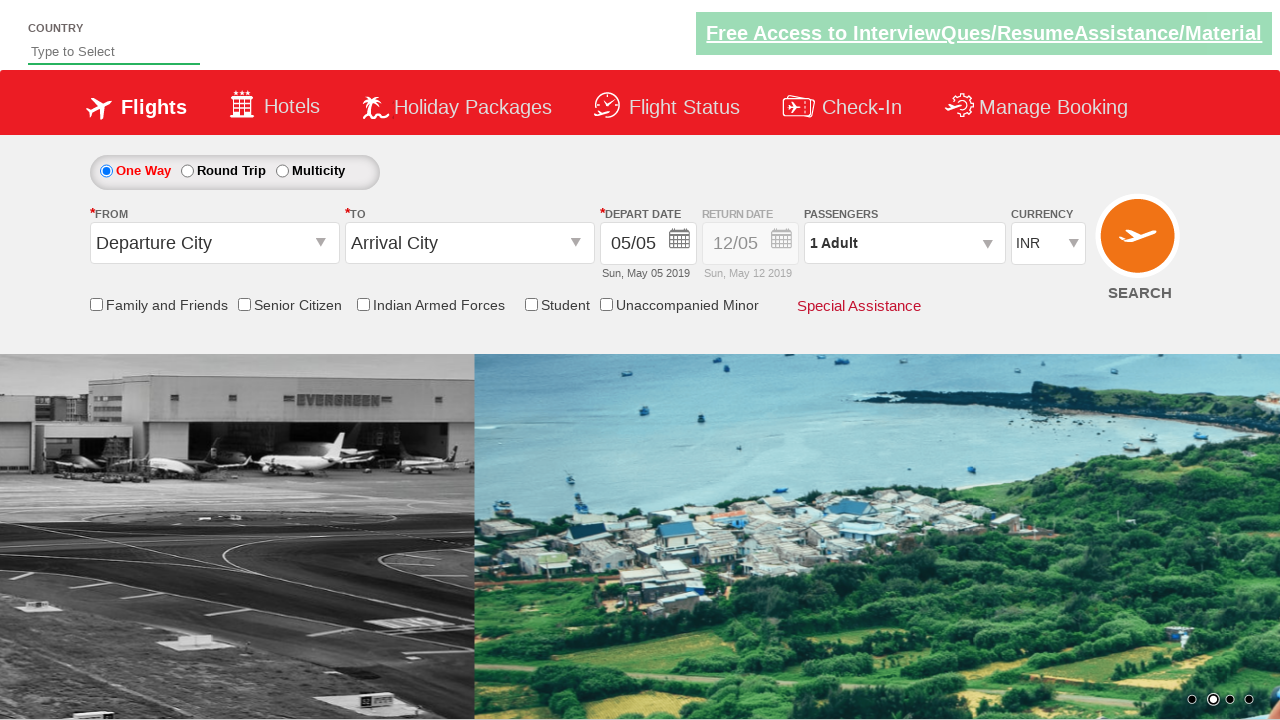

Clicked on the origin station dropdown at (214, 243) on #ctl00_mainContent_ddl_originStation1_CTXT
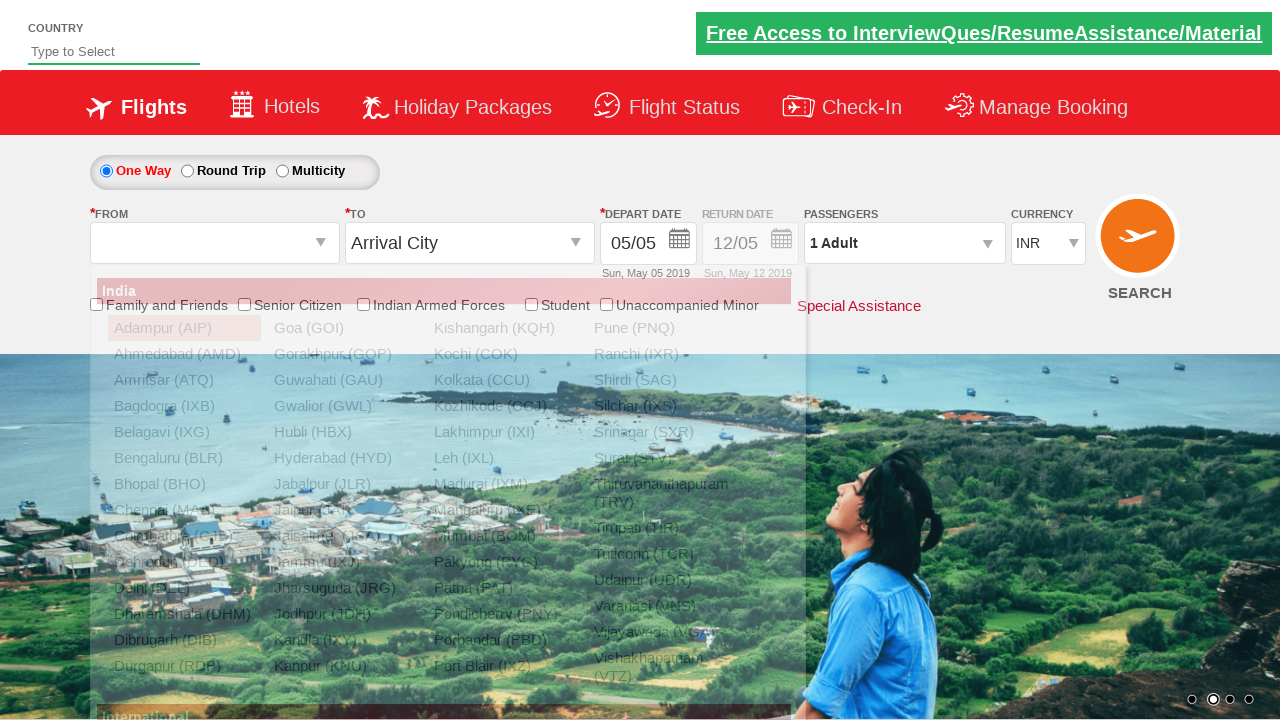

Selected Bangalore (BLR) as origin city at (184, 458) on xpath=//a[@value='BLR']
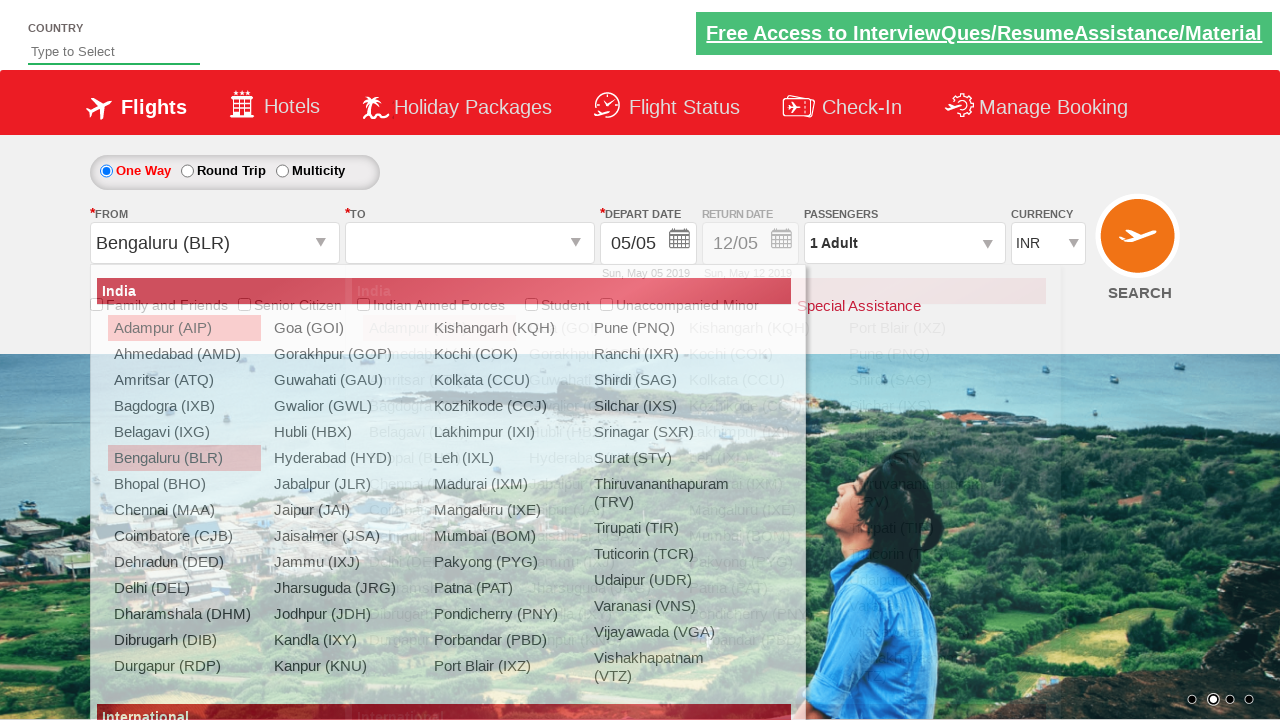

Waited for destination dropdown to be ready
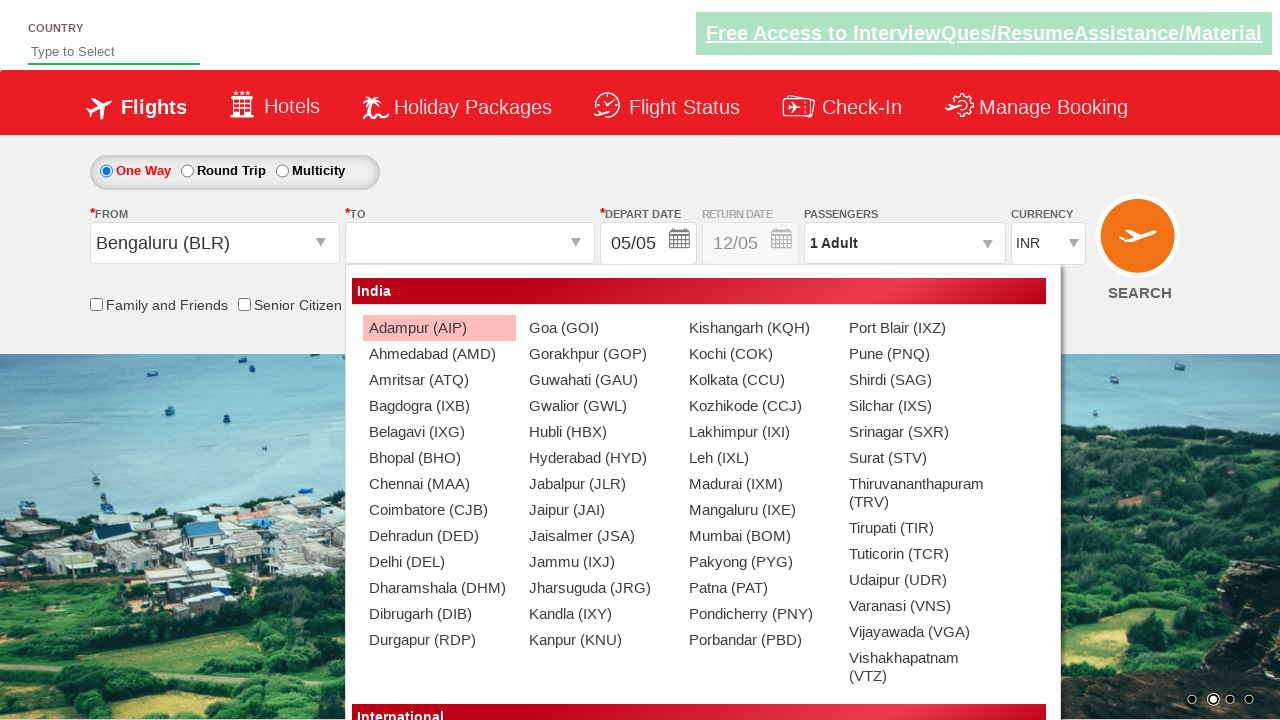

Selected Chennai (MAA) as destination city at (439, 484) on xpath=//div[@id='glsctl00_mainContent_ddl_destinationStation1_CTNR']//a[@value='
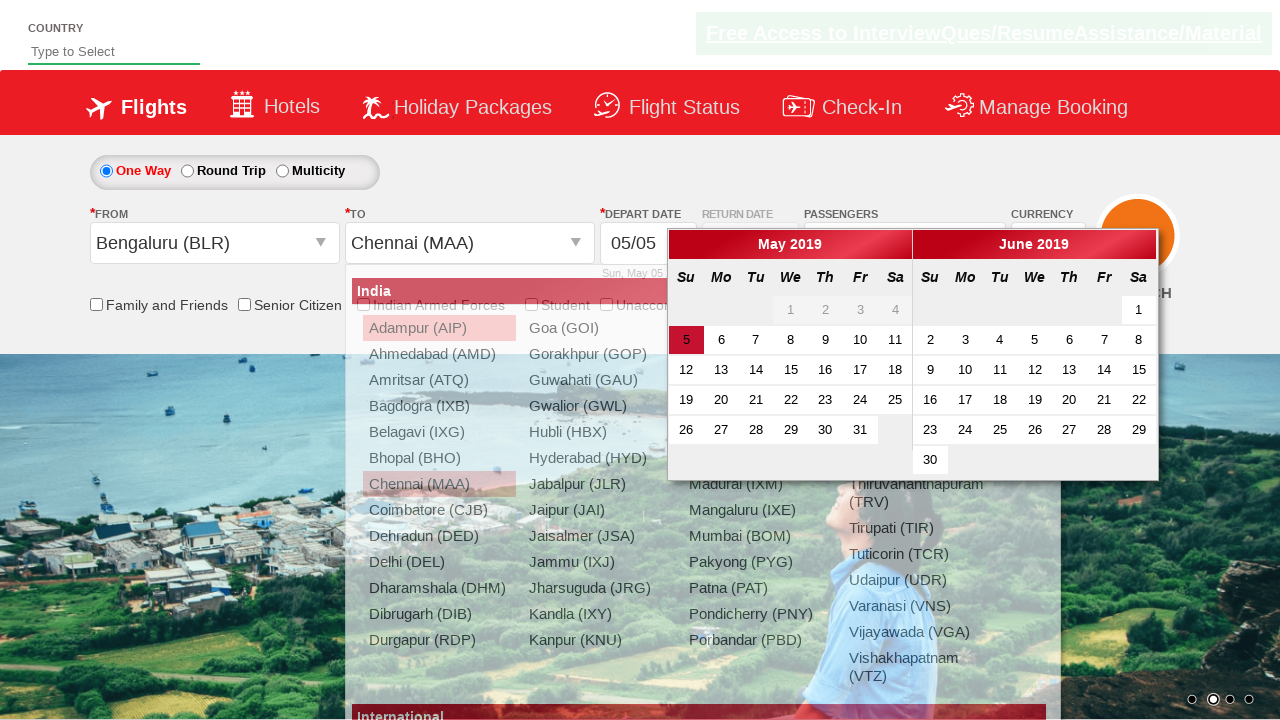

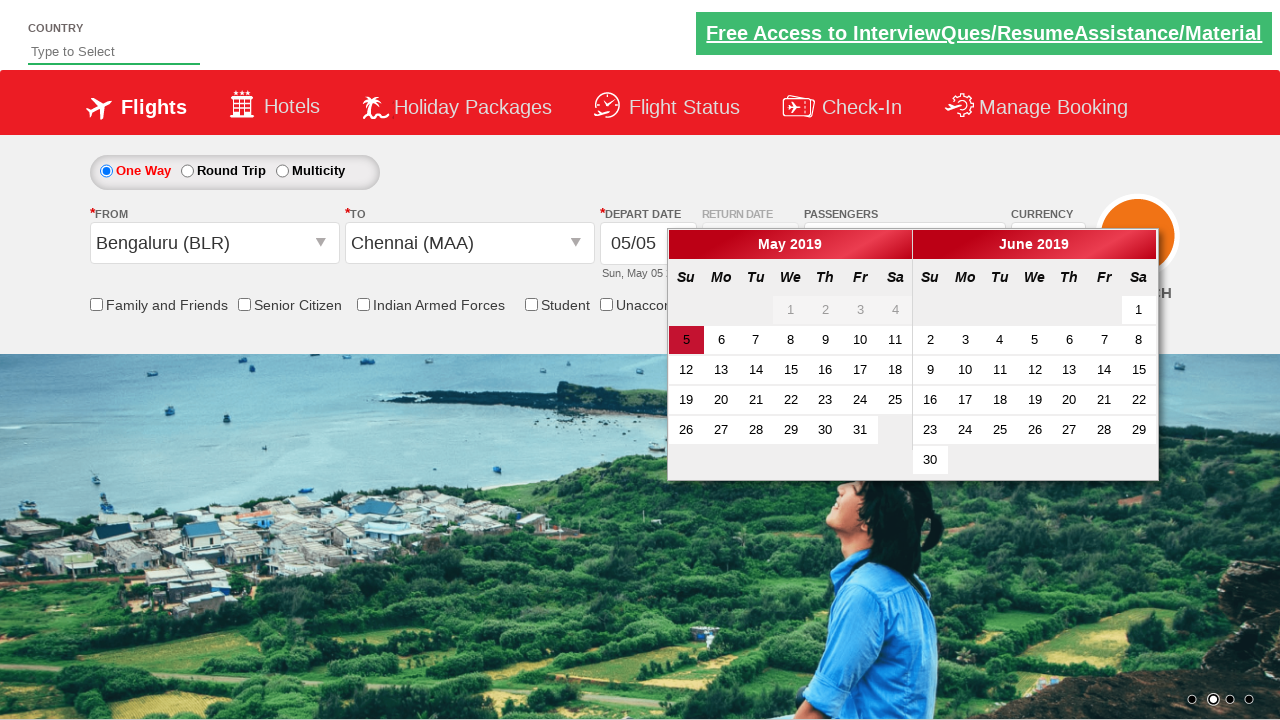